Tests dynamic controls by clicking an enable/disable button and verifying the button text changes

Starting URL: http://the-internet.herokuapp.com/dynamic_controls

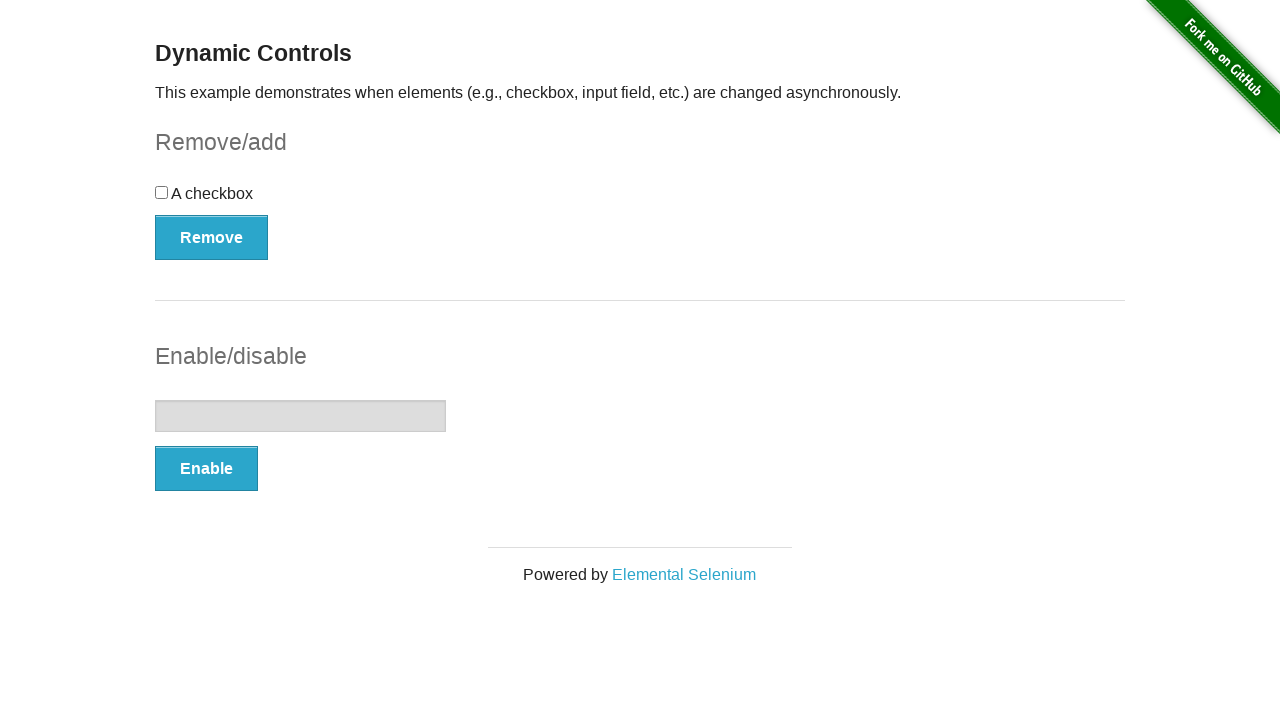

Clicked the enable button at (206, 469) on #input-example button
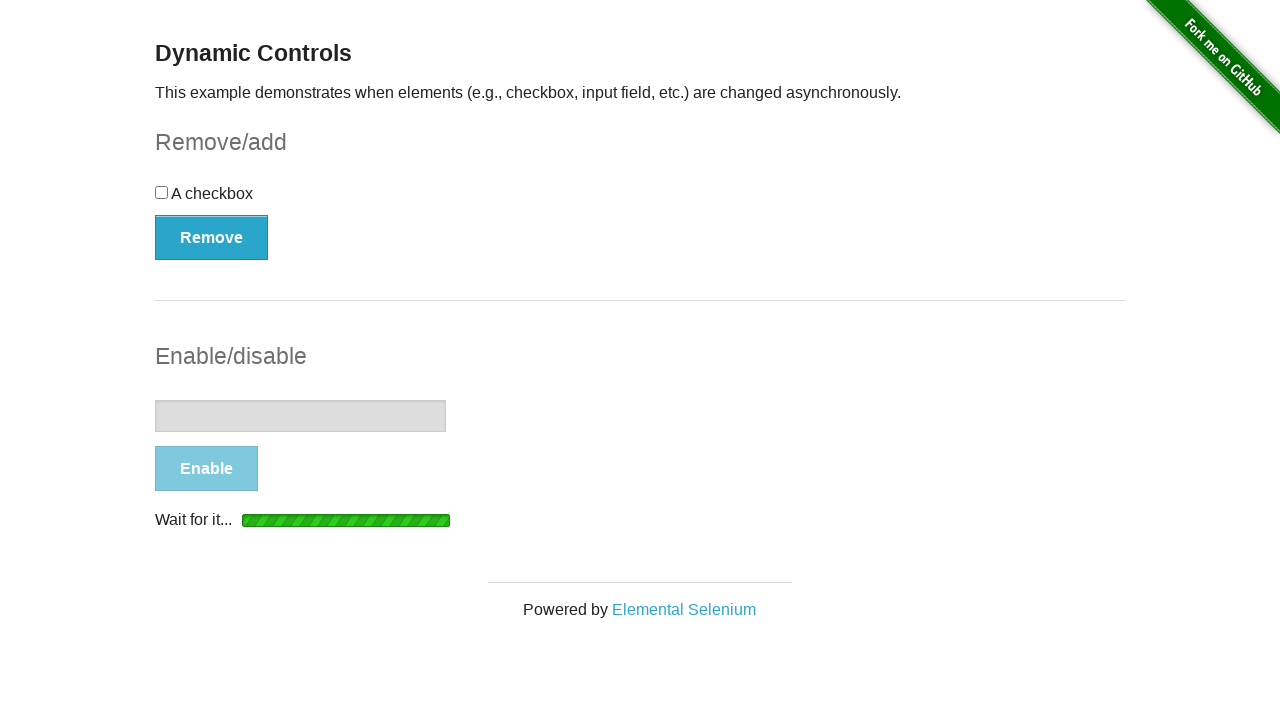

Button text changed to 'Disable', indicating the input field is now enabled
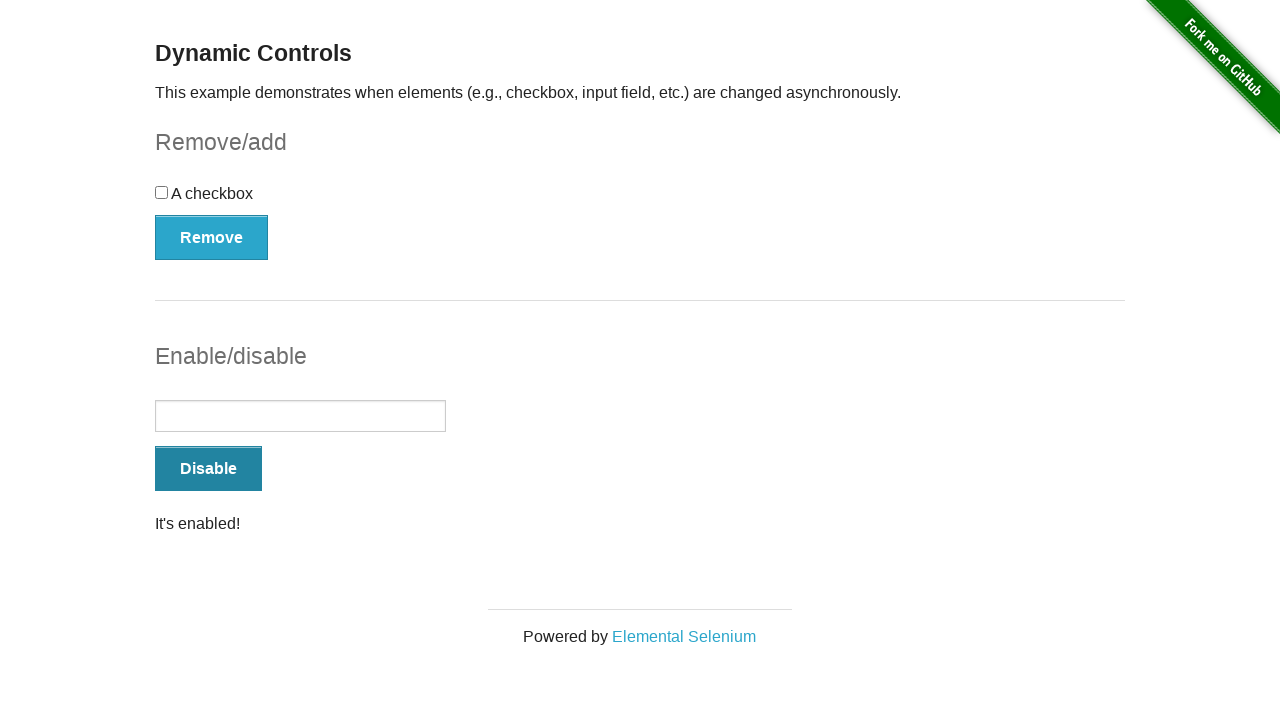

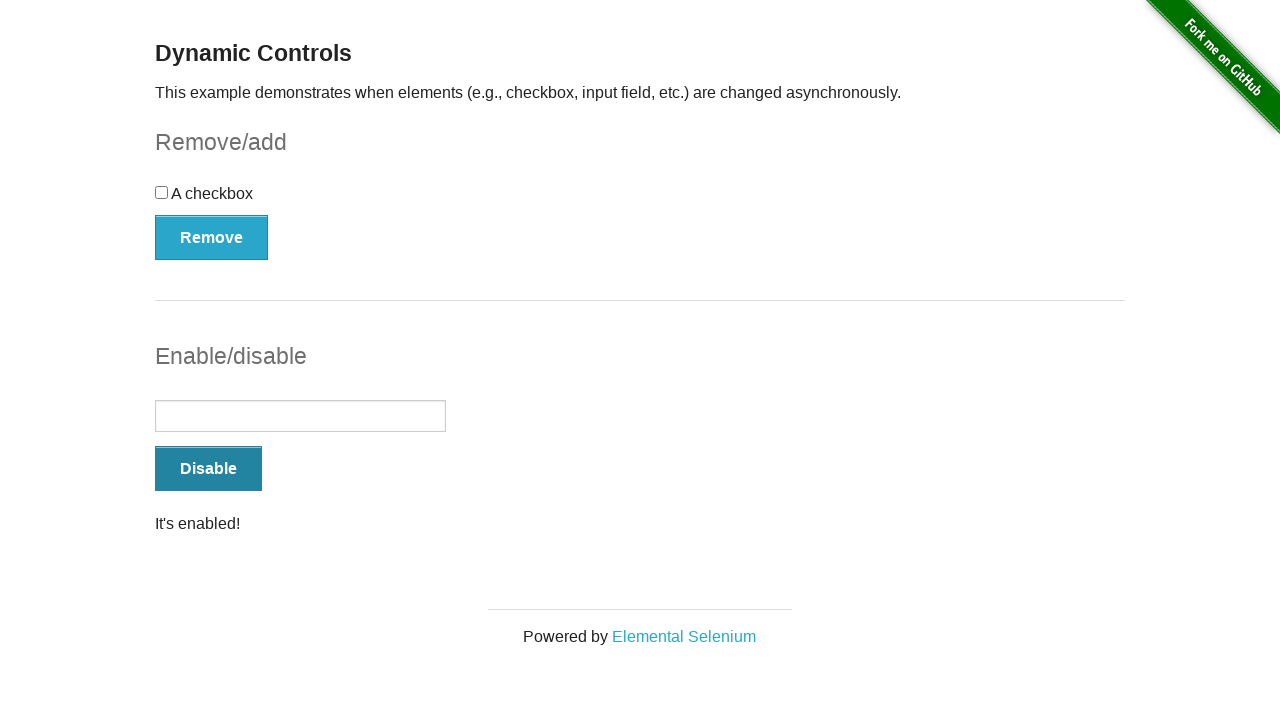